Tests book store search functionality by searching for a book by partial title and verifying the book is displayed in results

Starting URL: https://demoqa.com/books

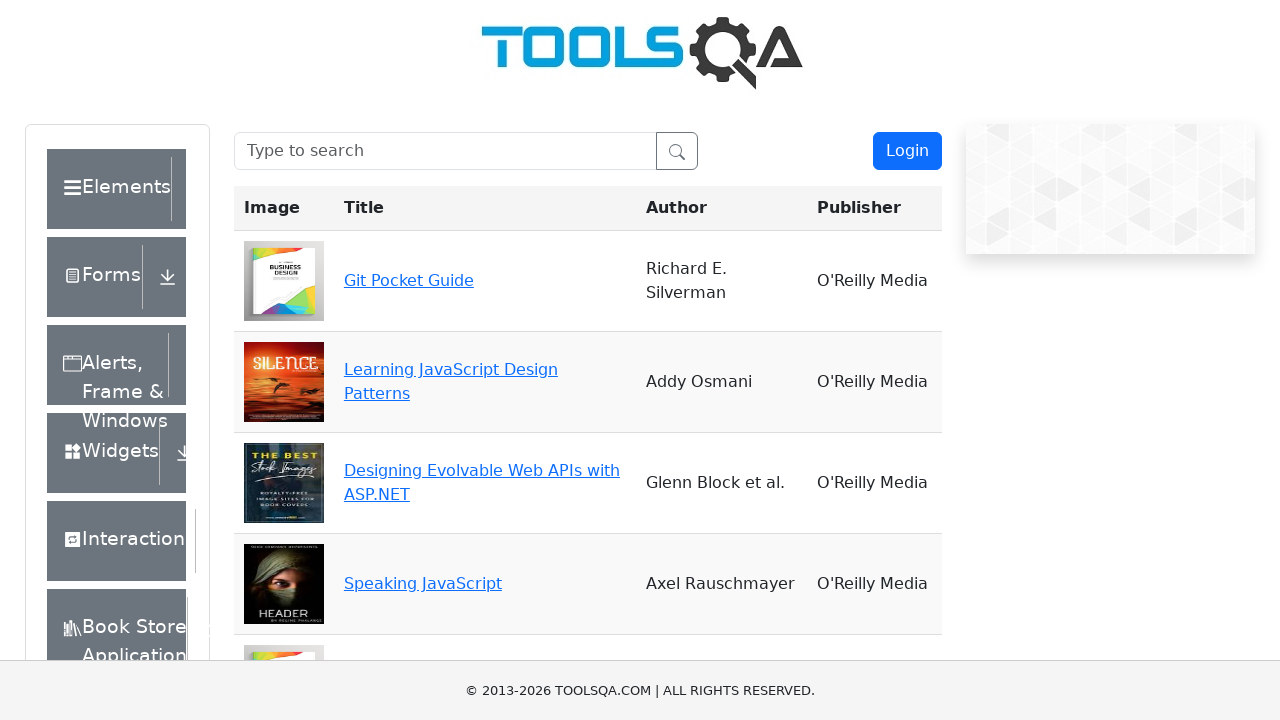

Filled search field with partial book title 'Learning JavaScript' on #searchBox
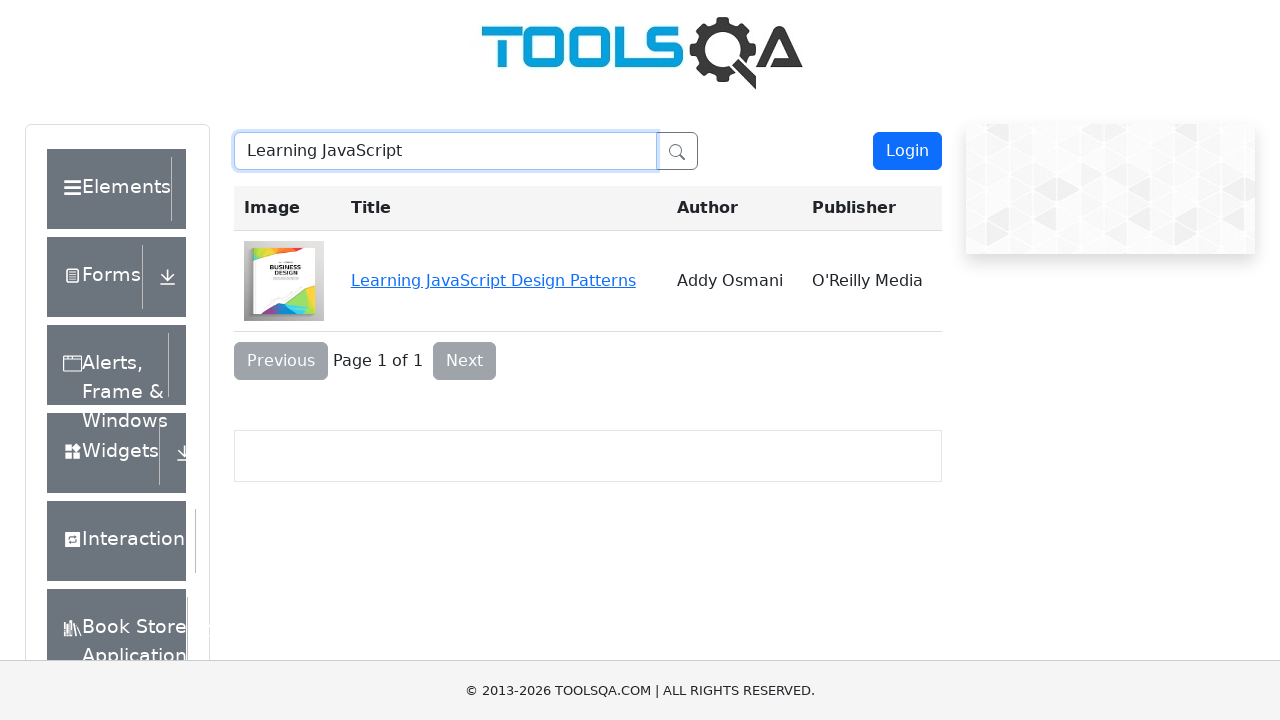

Waited for and verified the searched book 'Learning JavaScript Design Patterns' is displayed in results
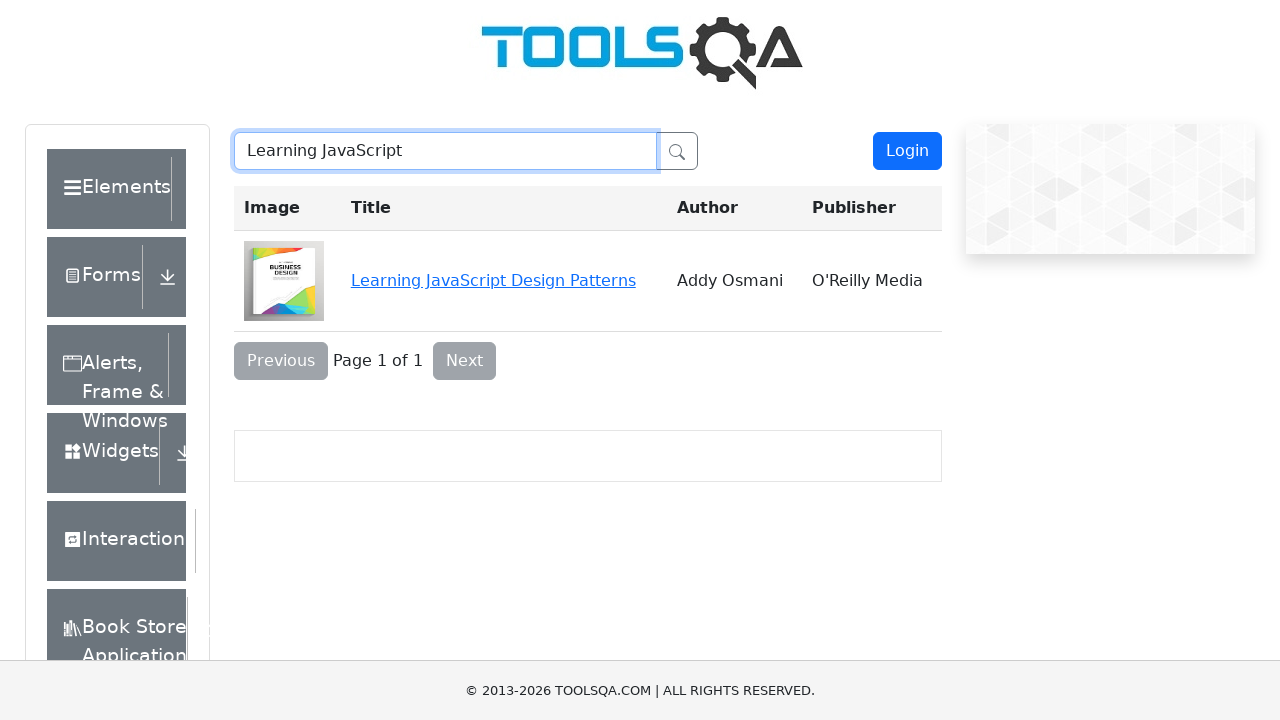

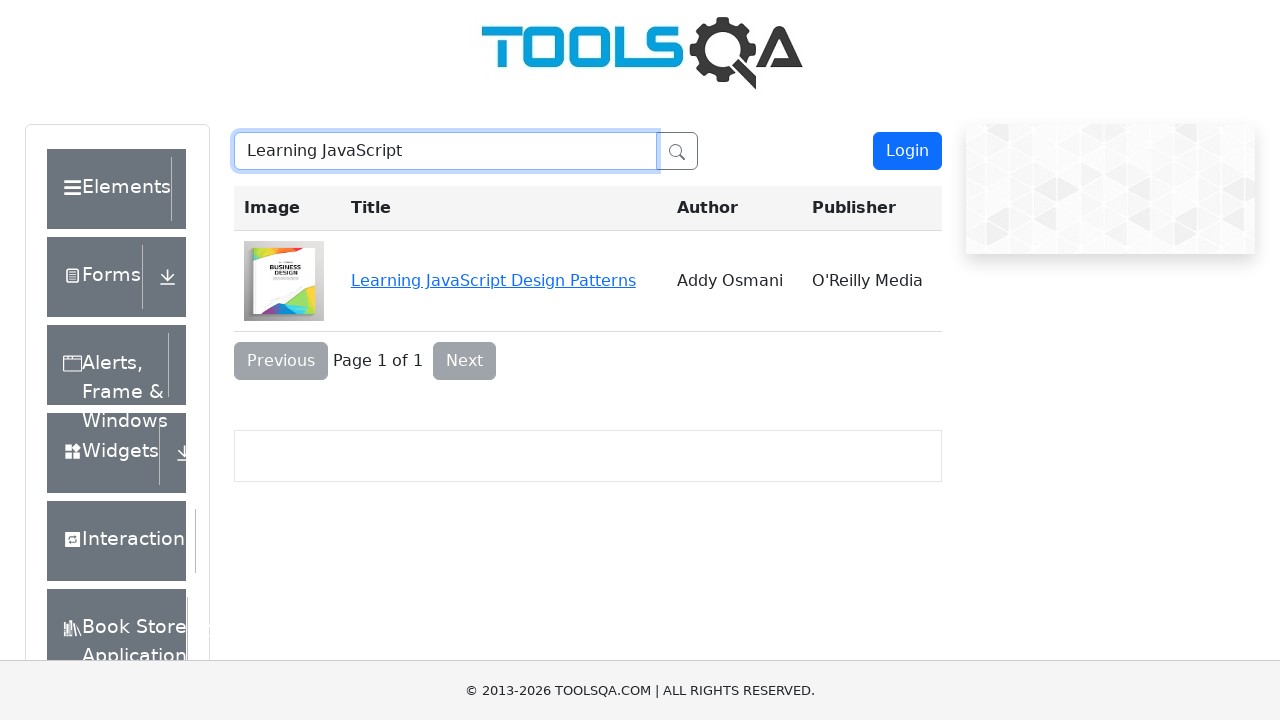